Tests checkbox functionality by clicking a checkbox to select it, verifying it's selected, then unselecting it and verifying it's unselected, and counting total checkboxes on the page

Starting URL: http://qaclickacademy.com/practice.php

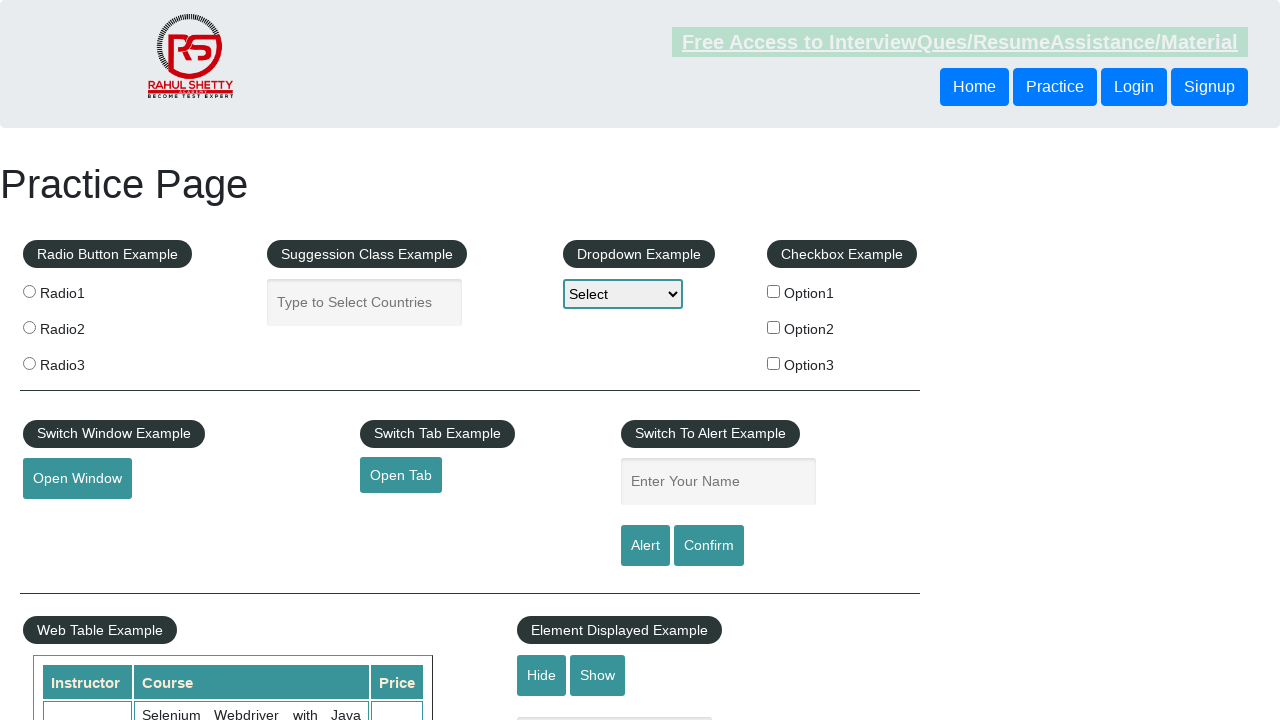

Clicked checkbox #checkBoxOption1 to select it at (774, 291) on #checkBoxOption1
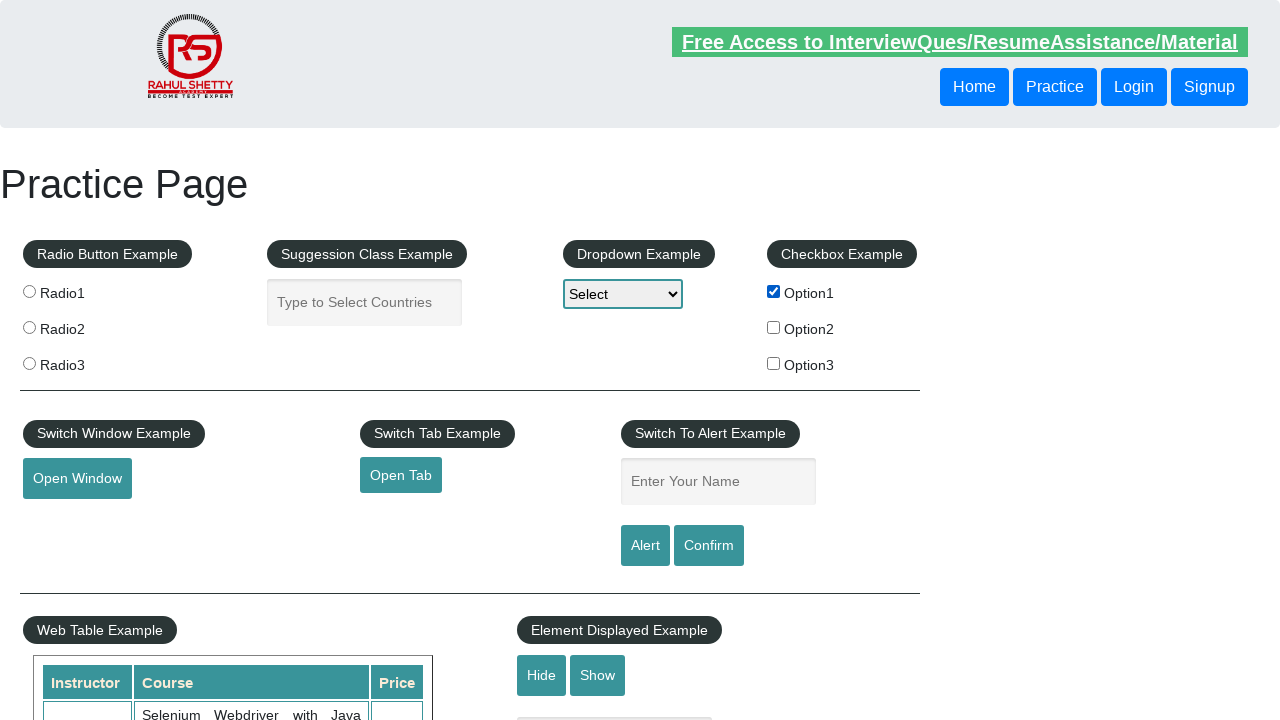

Verified that checkbox #checkBoxOption1 is selected
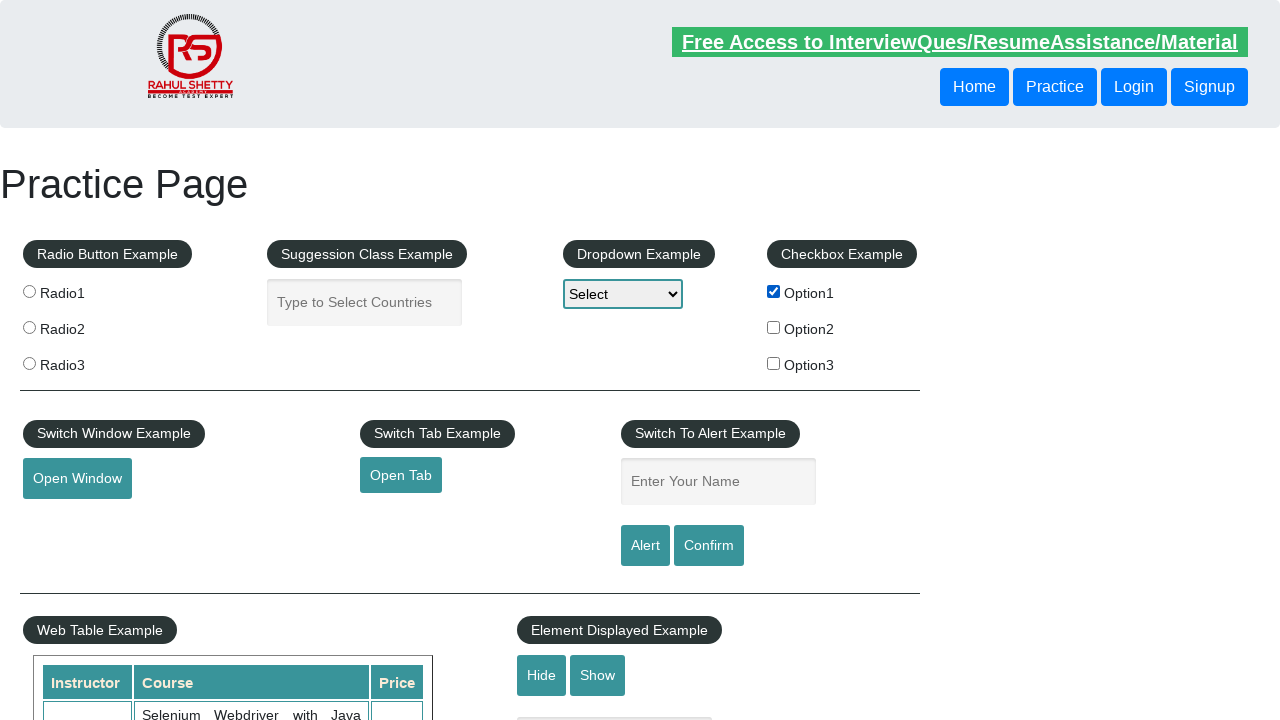

Clicked checkbox #checkBoxOption1 to unselect it at (774, 291) on #checkBoxOption1
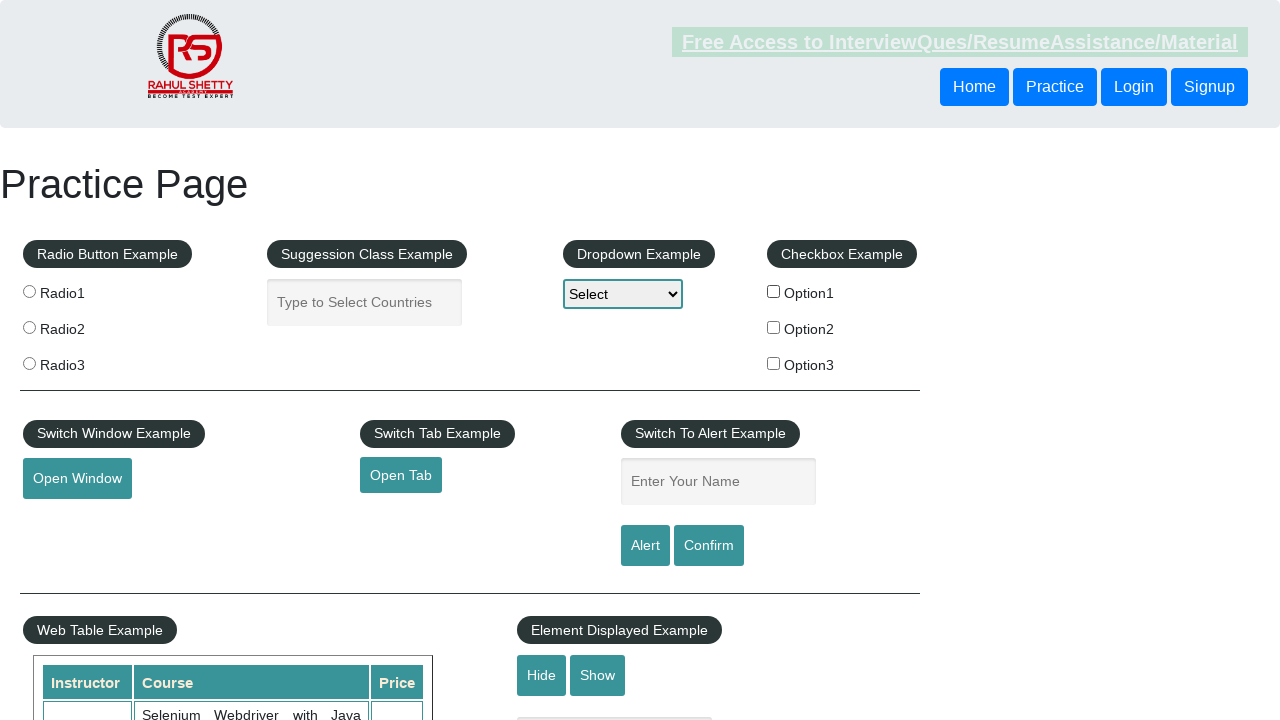

Verified that checkbox #checkBoxOption1 is not selected
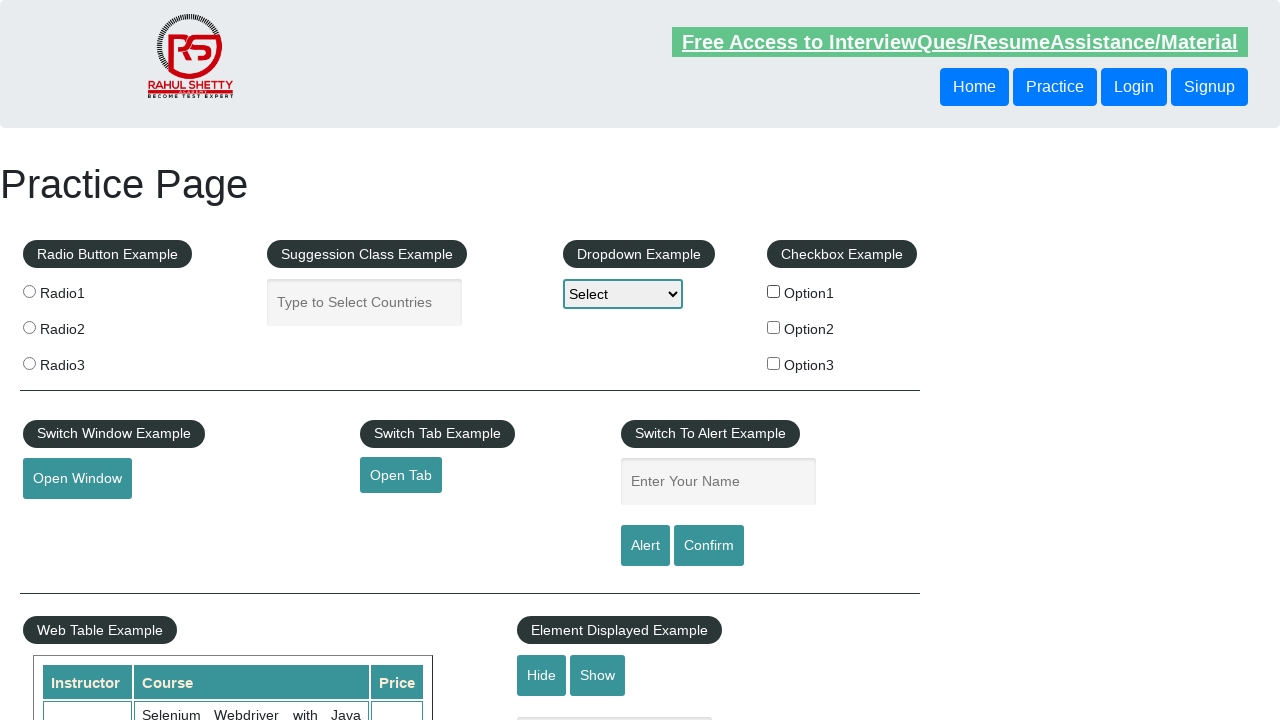

Counted total checkboxes on page: 3
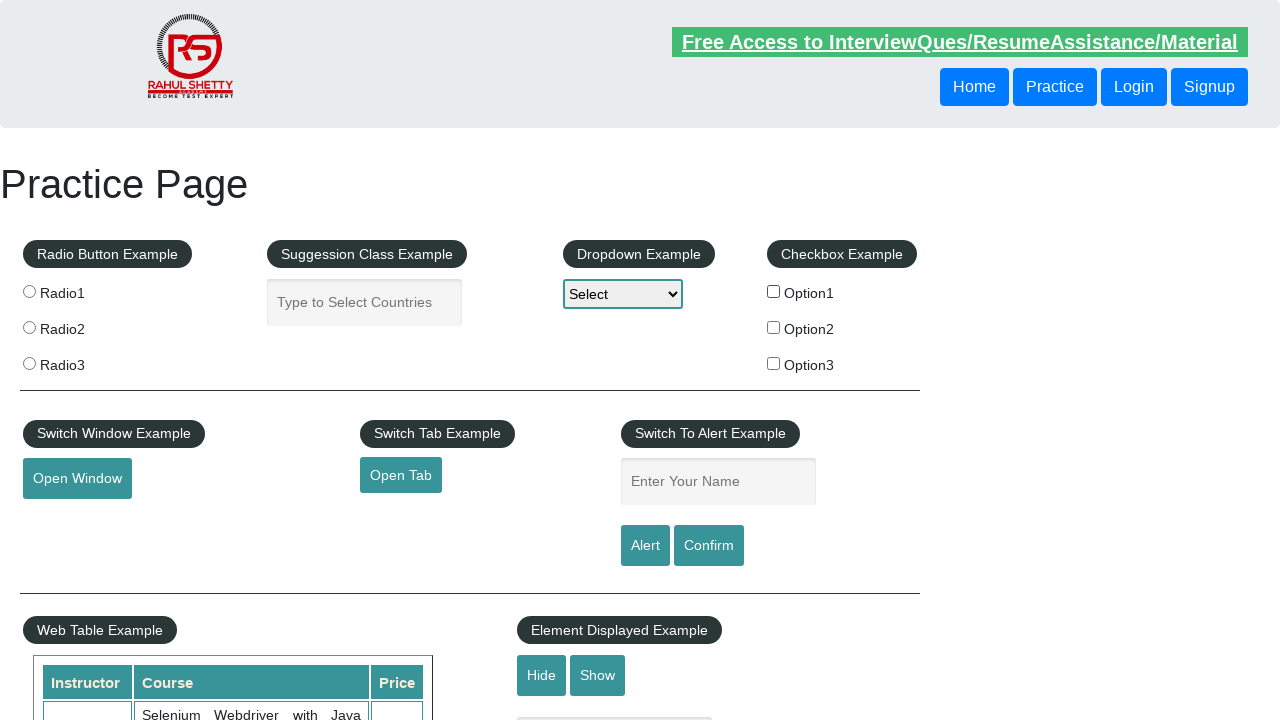

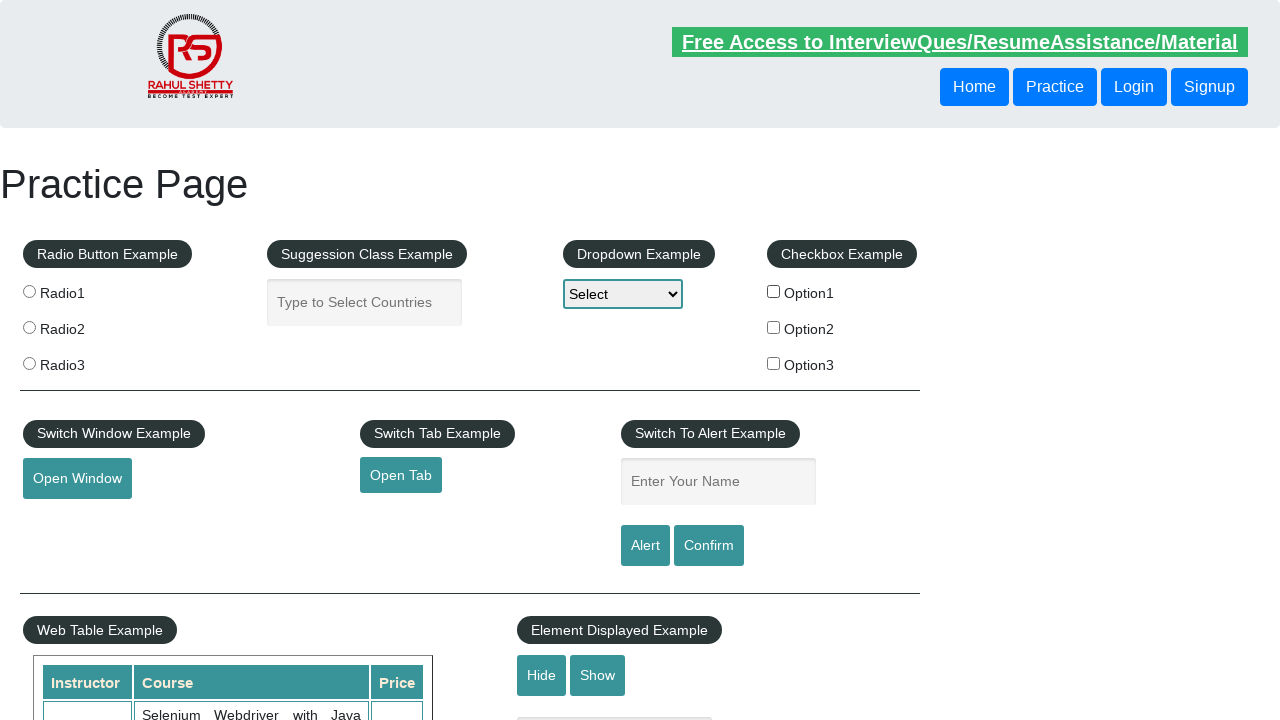